Navigates to the League of Legends Universe website and clicks on the champion navigation menu item.

Starting URL: https://universe.leagueoflegends.com/fr_fr/

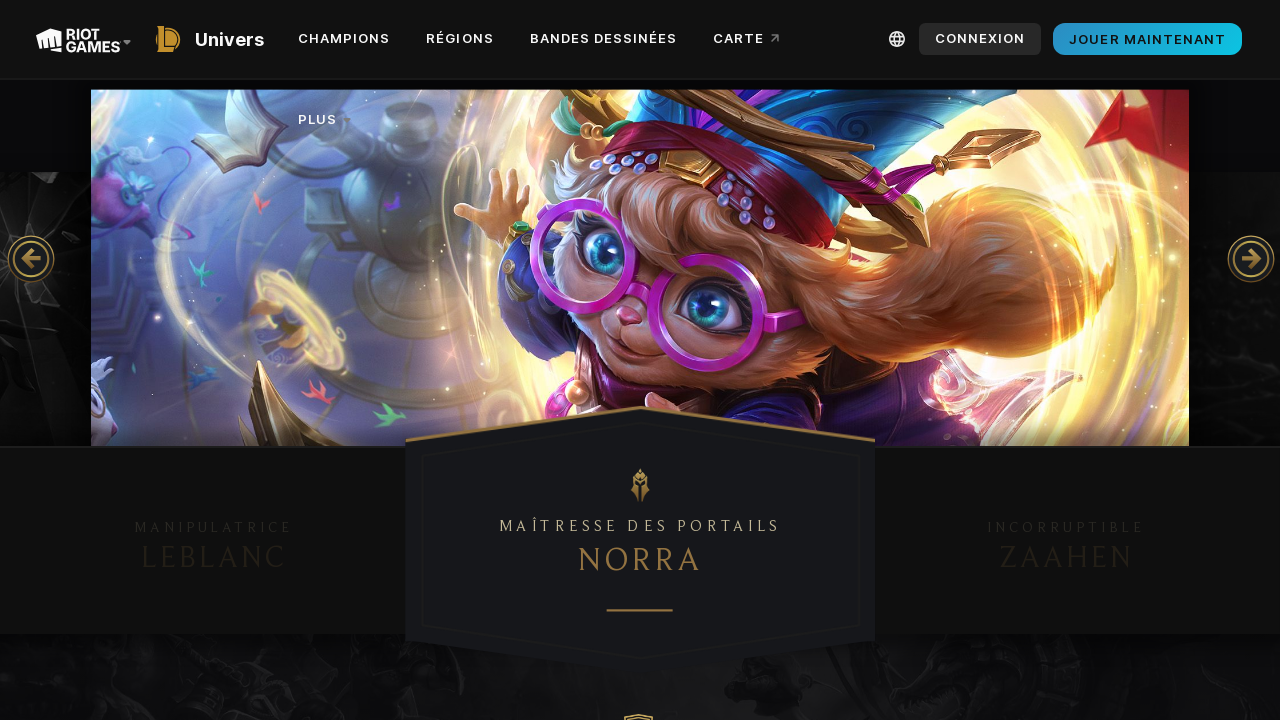

Champion navigation menu element loaded
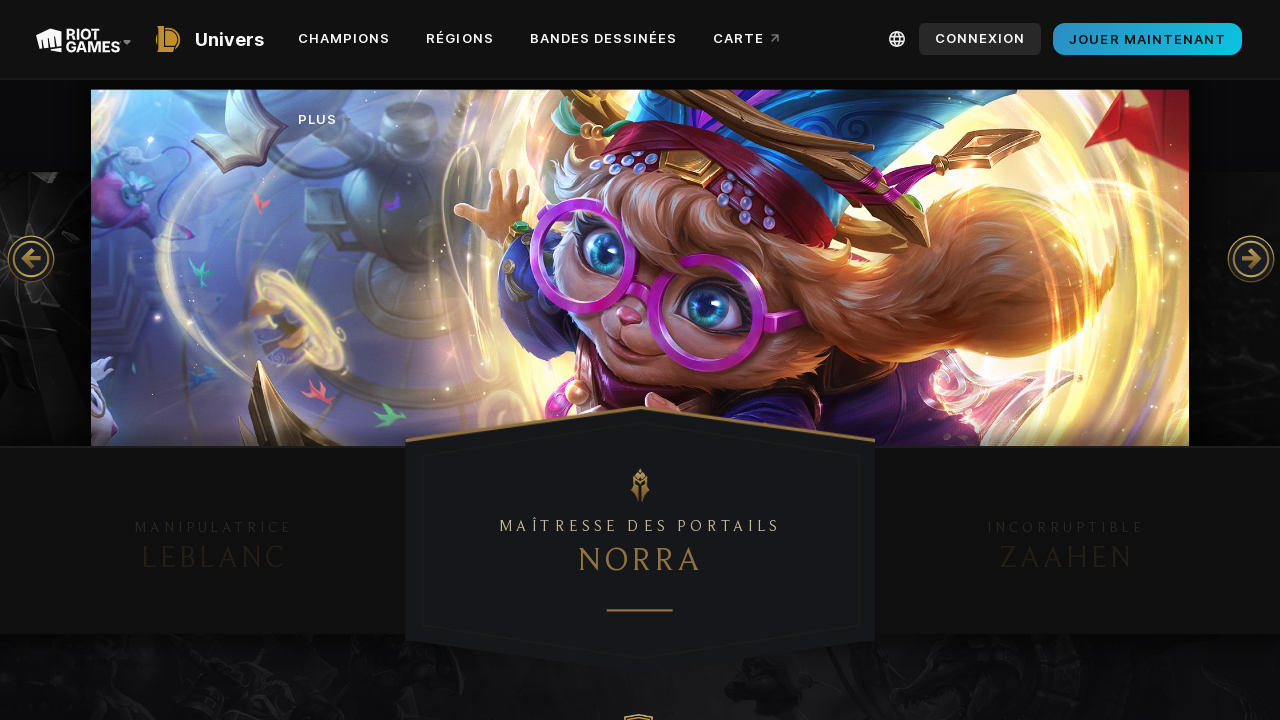

Clicked on the champion navigation menu item at (346, 40) on xpath=//*[@id="riotbar-center-content"]/div[2]/div[1]
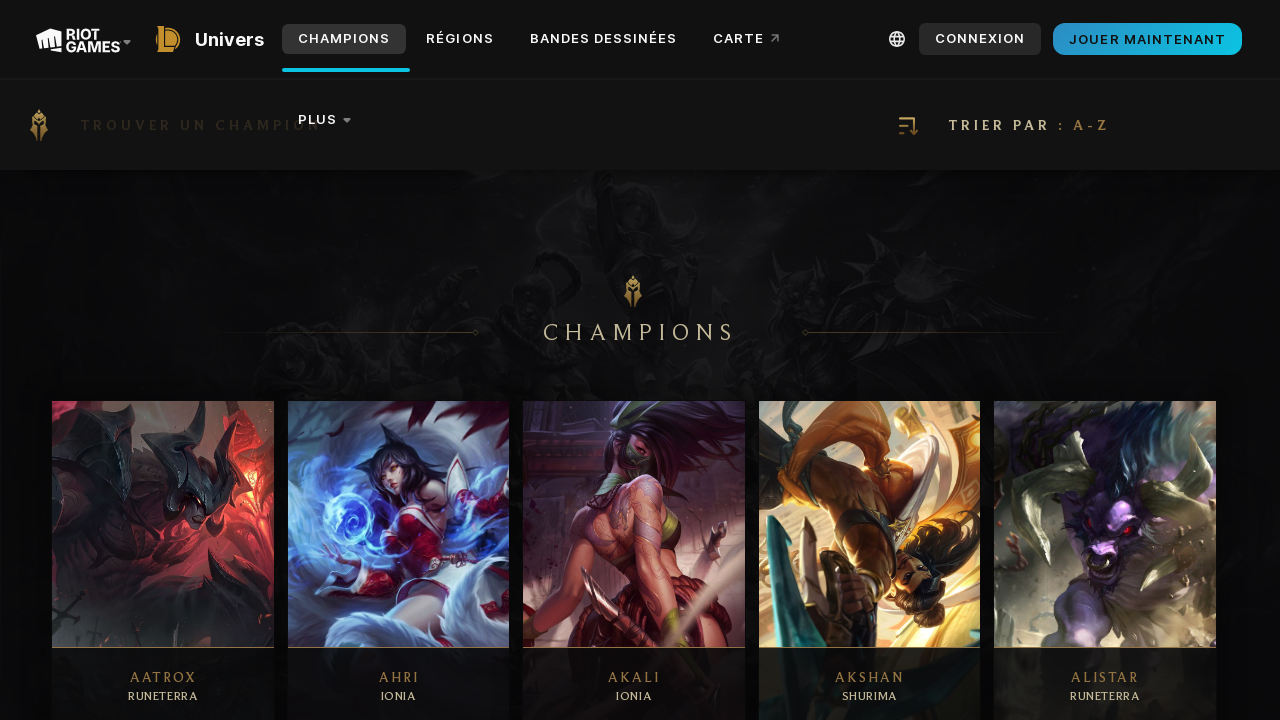

Navigation completed and page fully loaded
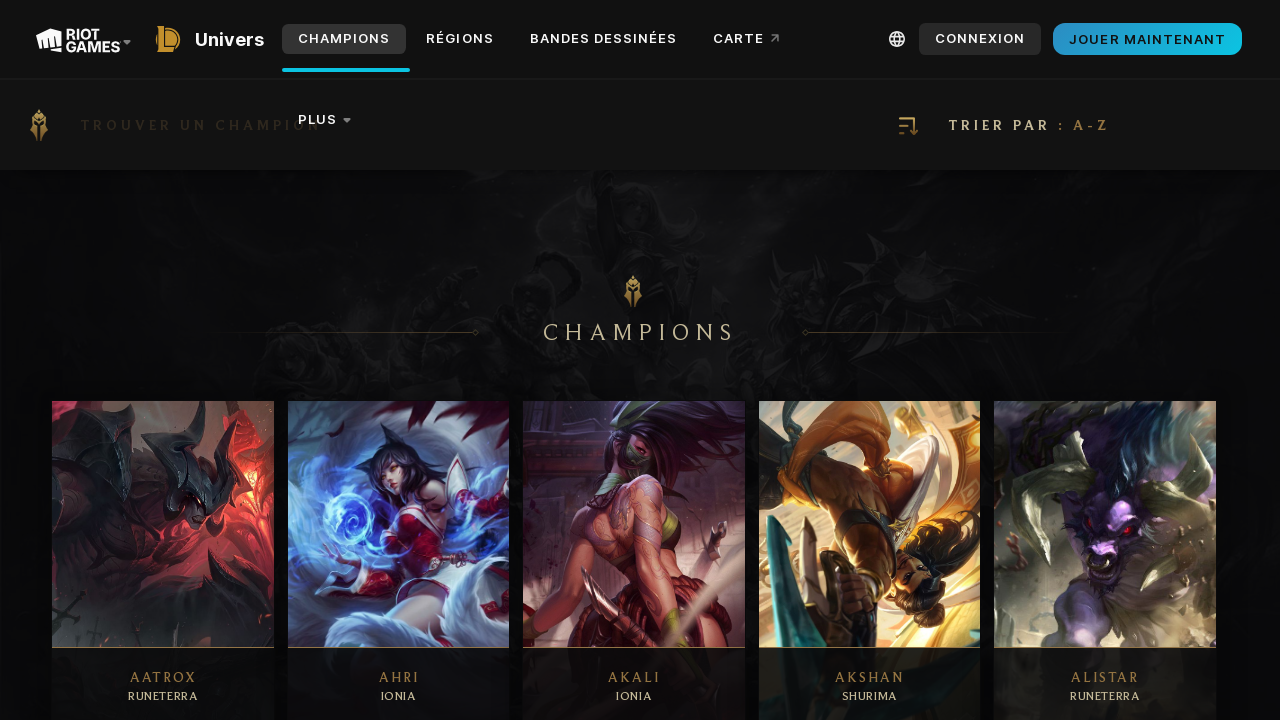

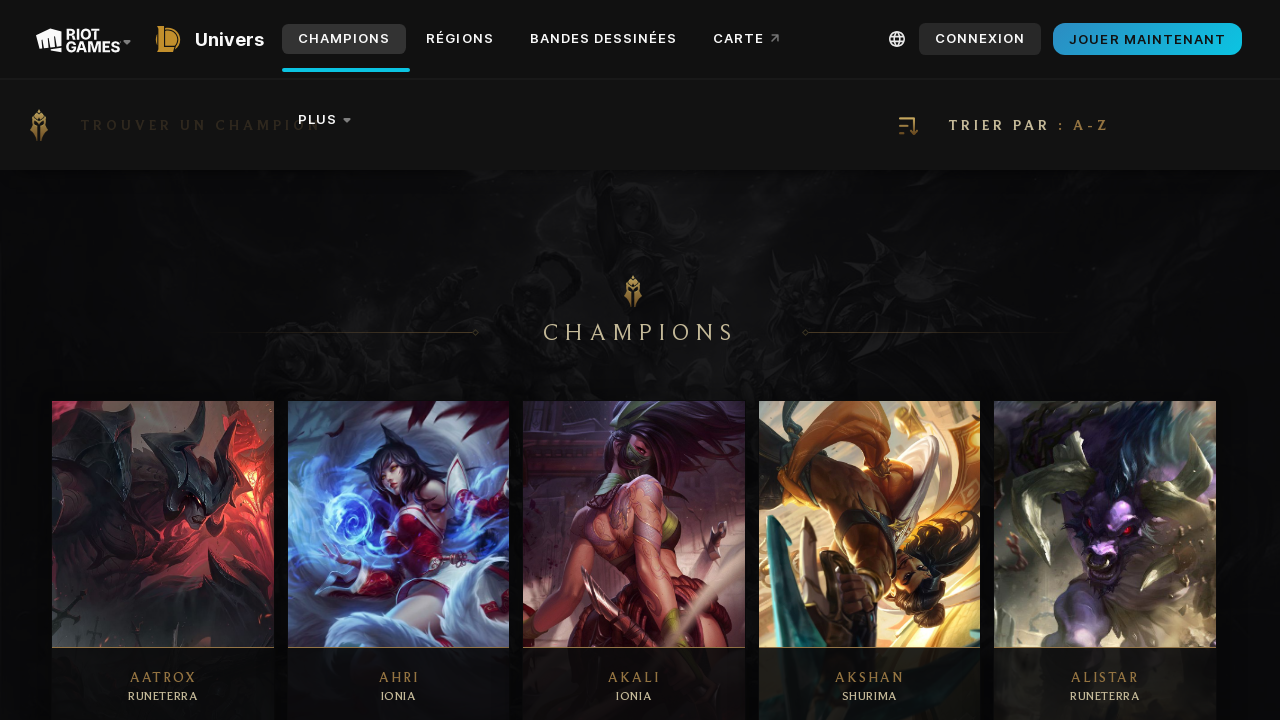